Tests mouse interaction actions including right-click context menu and double-clicking a button element

Starting URL: https://testeroprogramowania.github.io/selenium/doubleclick.html

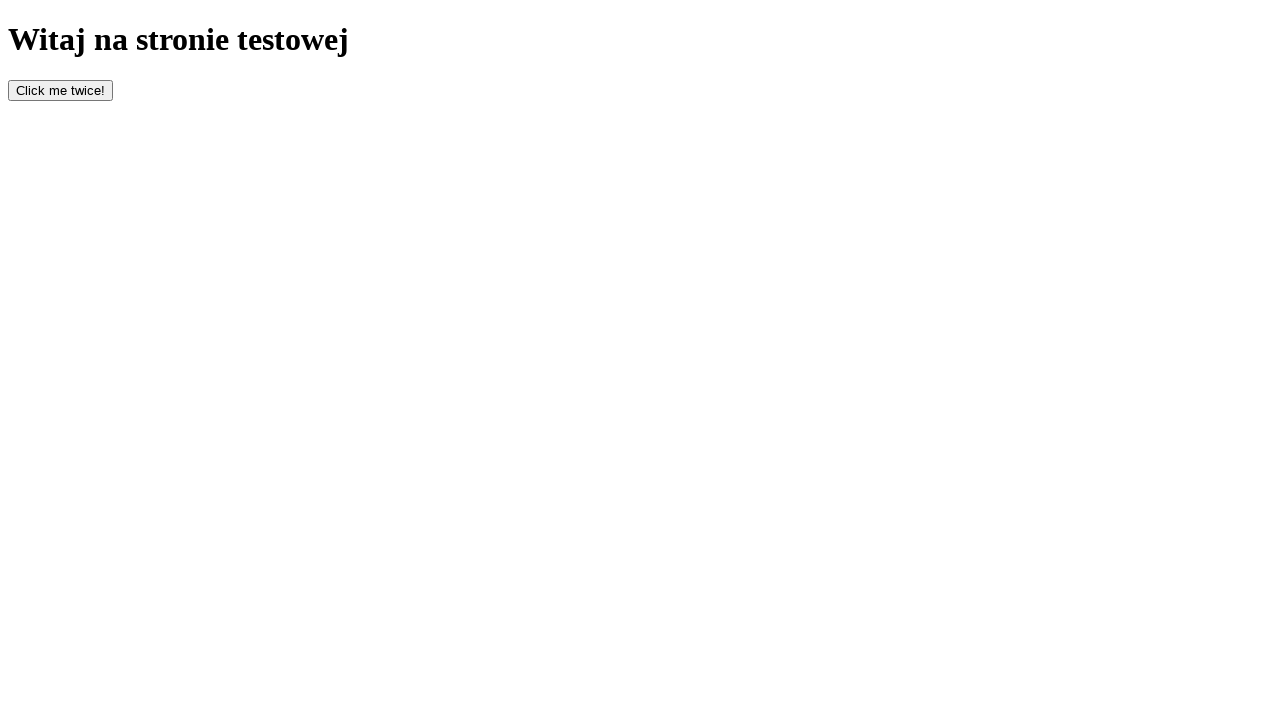

Navigated to double-click test page
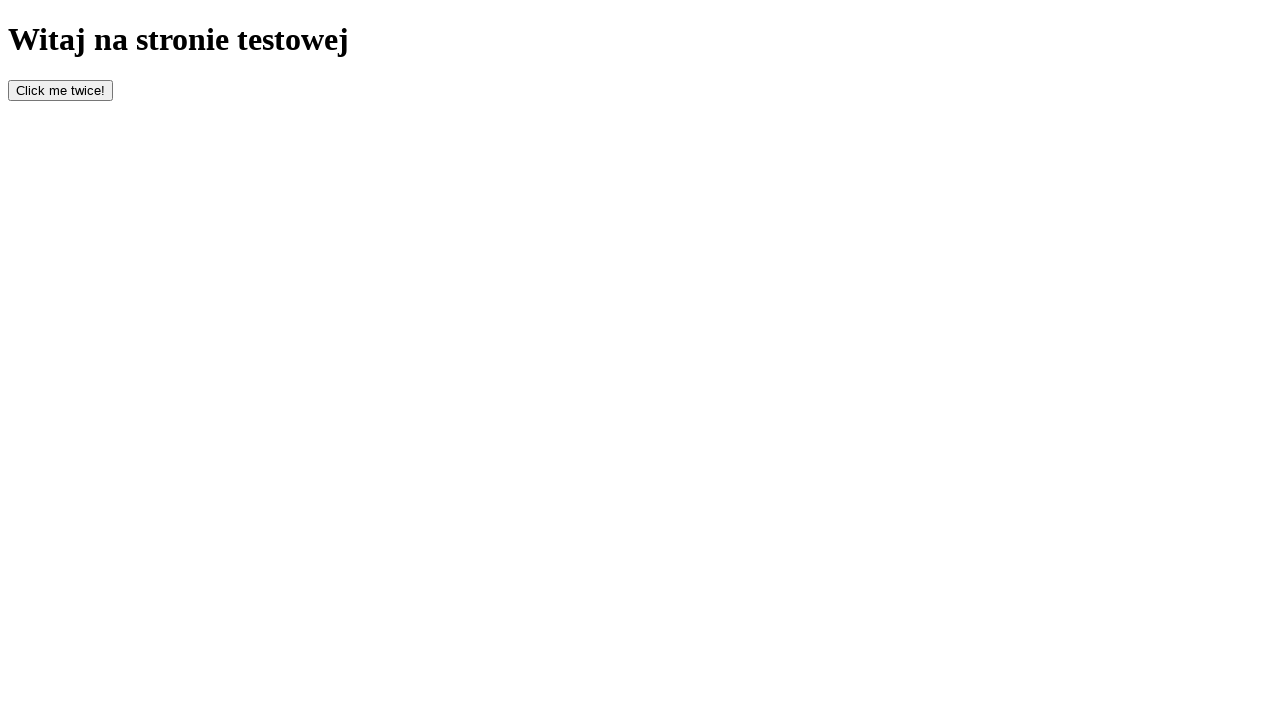

Right-clicked on page body to open context menu at (640, 61) on body
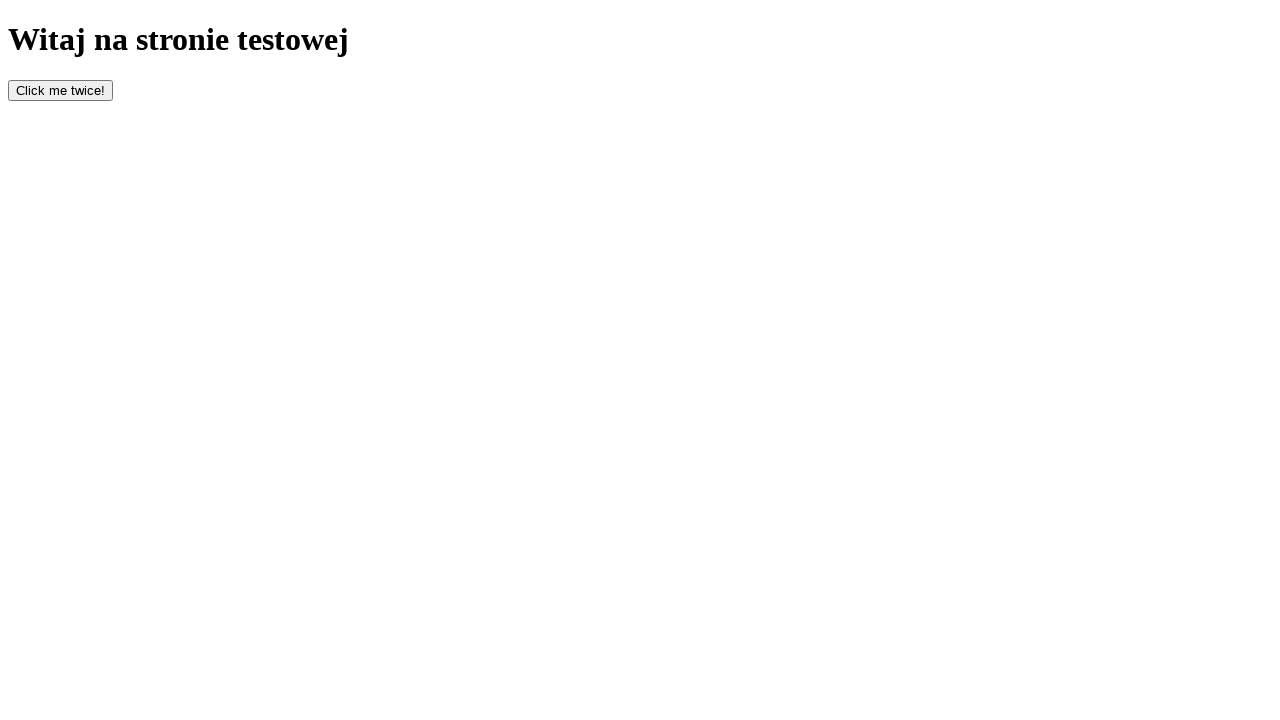

Double-clicked the button element at (60, 90) on #bottom
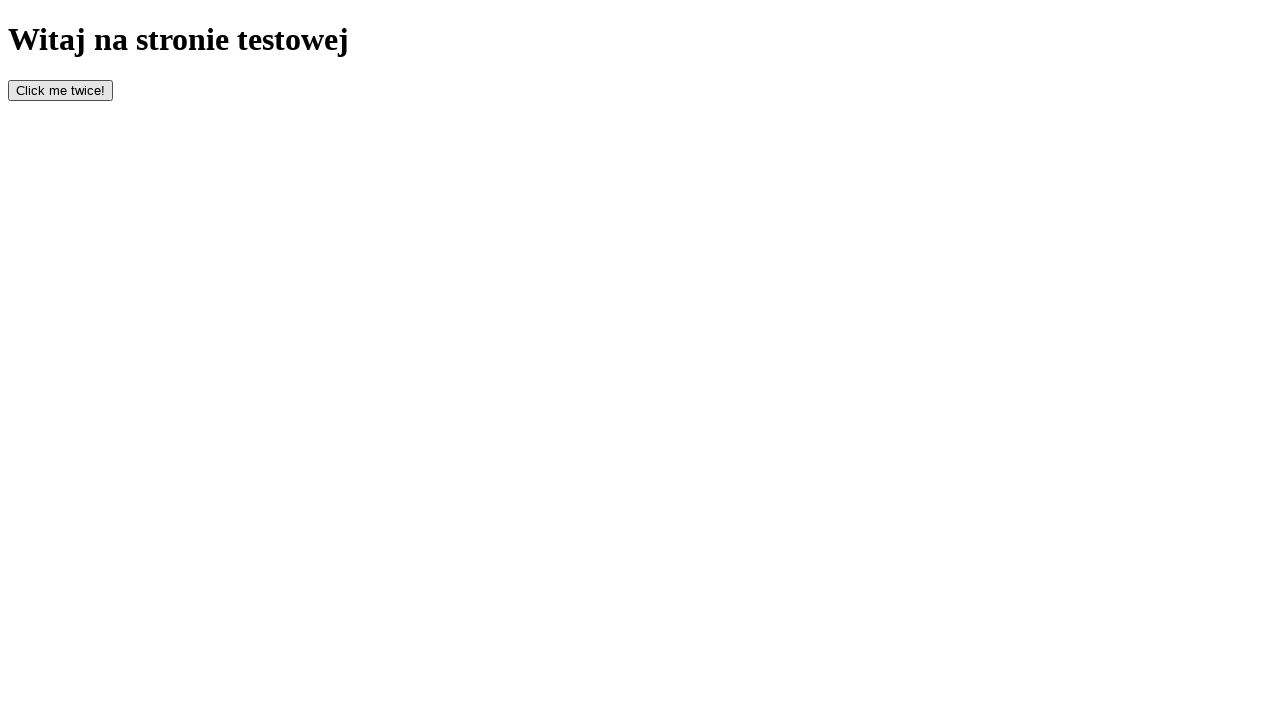

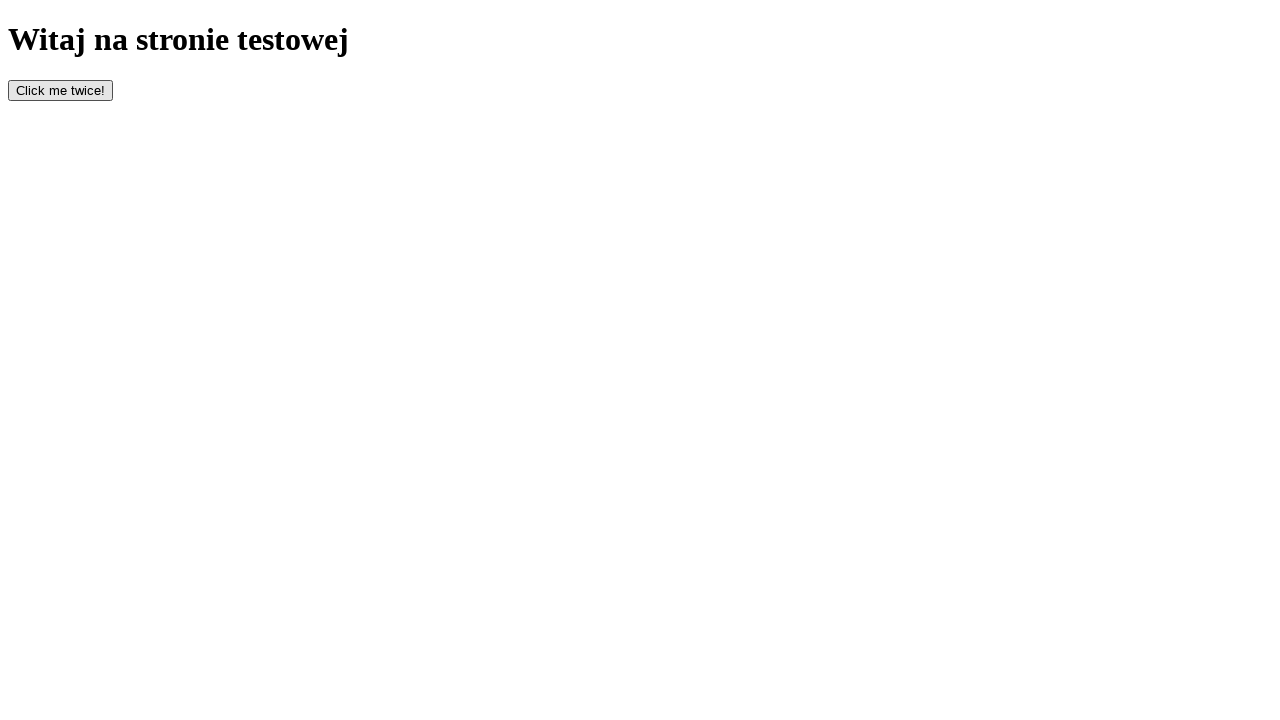